Tests drag and drop functionality by dragging an element and dropping it on a target

Starting URL: https://demoqa.com/droppable

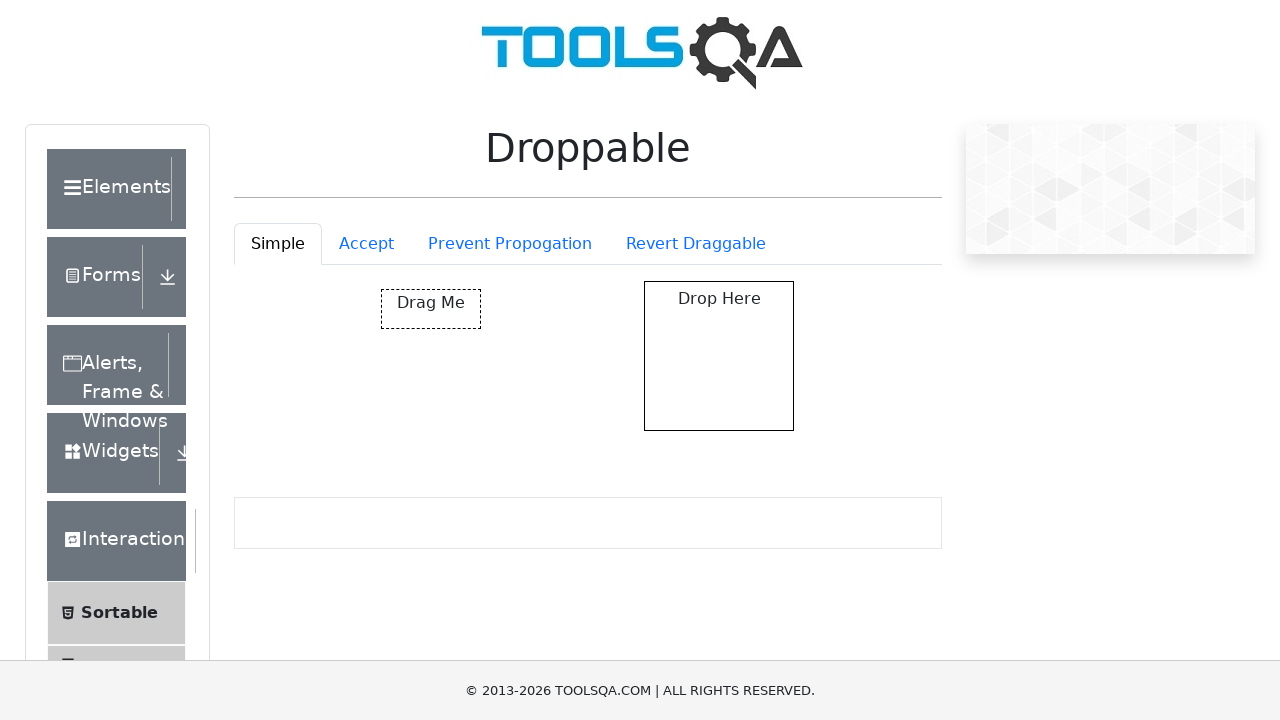

Navigated to drag and drop demo page
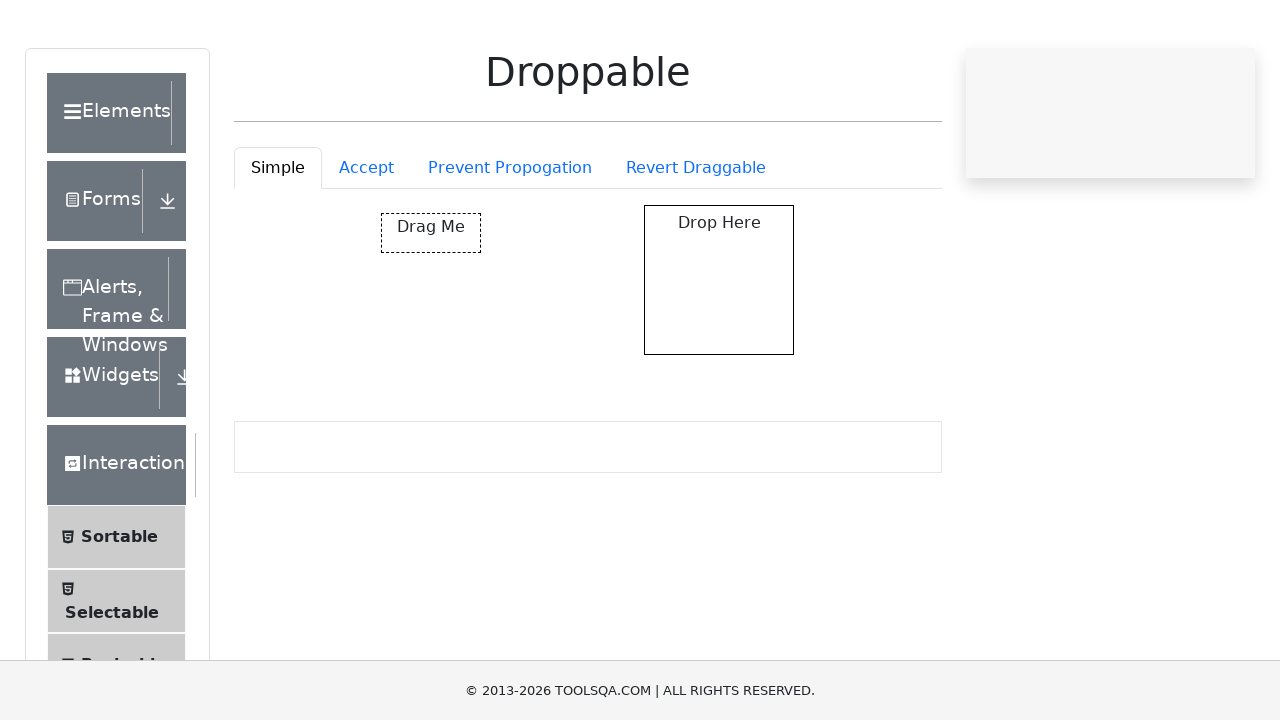

Dragged element and dropped it on target at (719, 356)
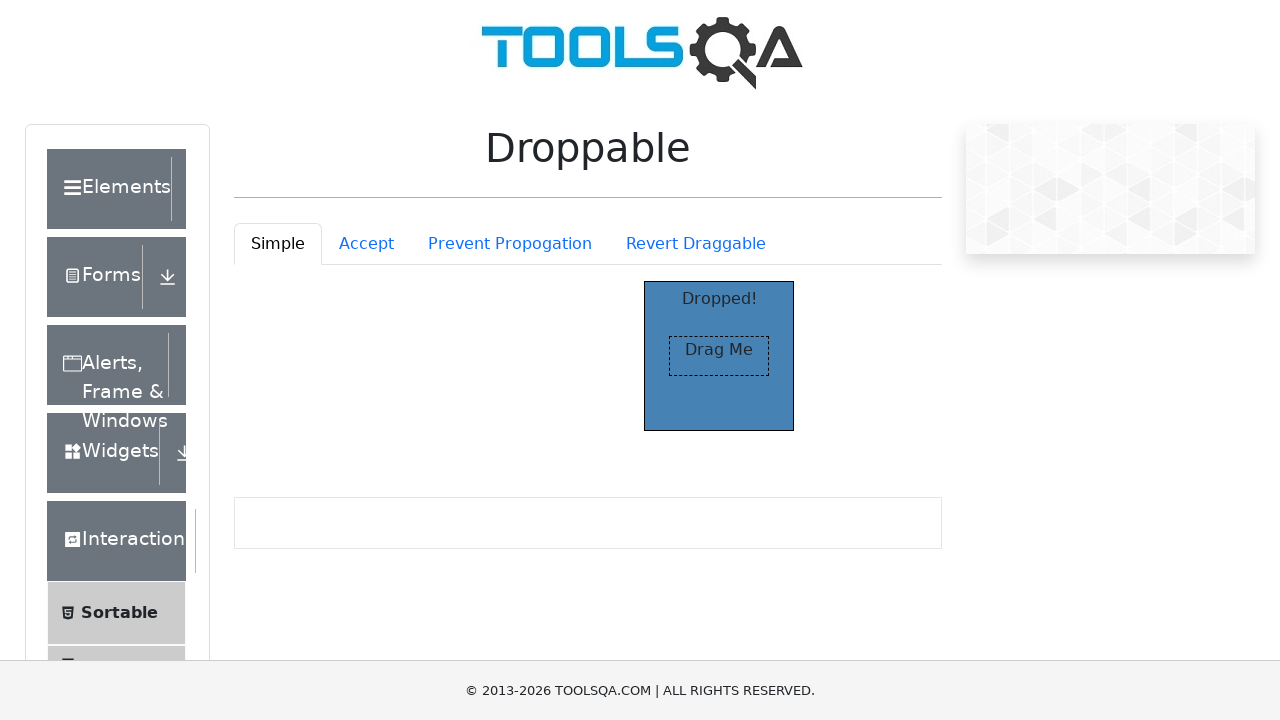

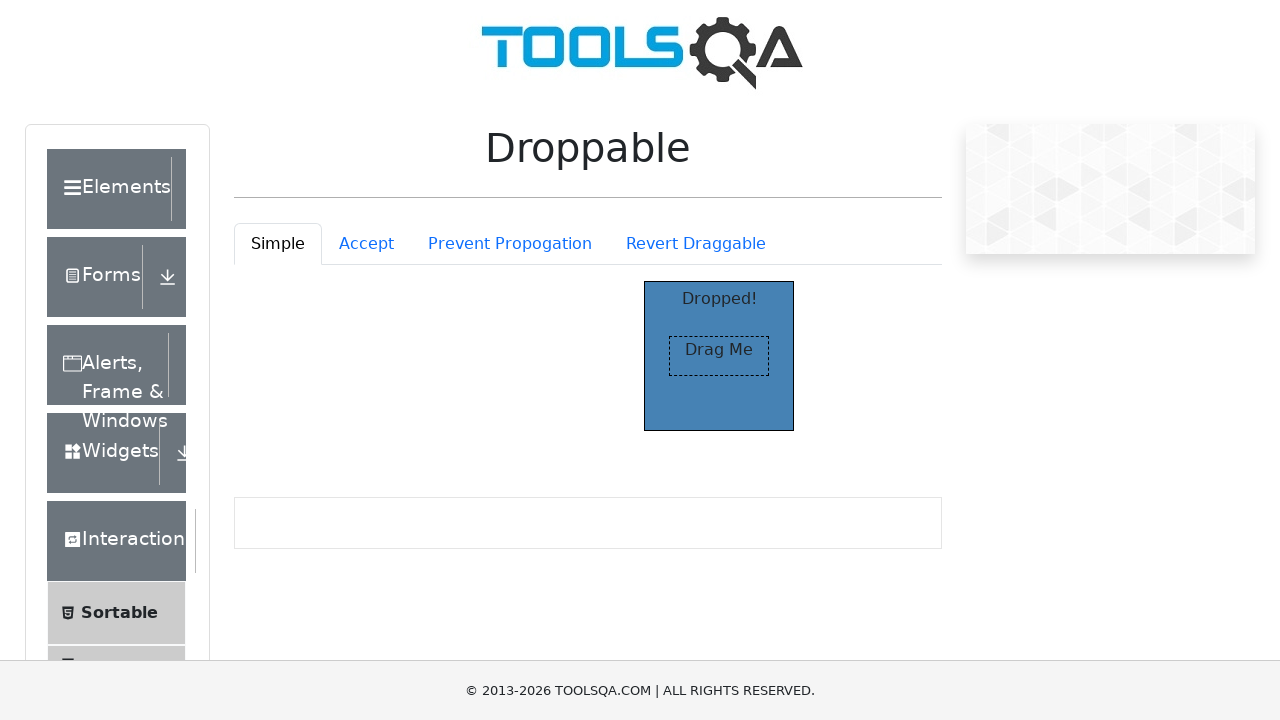